Tests AJAX request handling by clicking a button that triggers an AJAX request, then waiting for and clicking the success element that appears after the AJAX call completes.

Starting URL: http://uitestingplayground.com/ajax

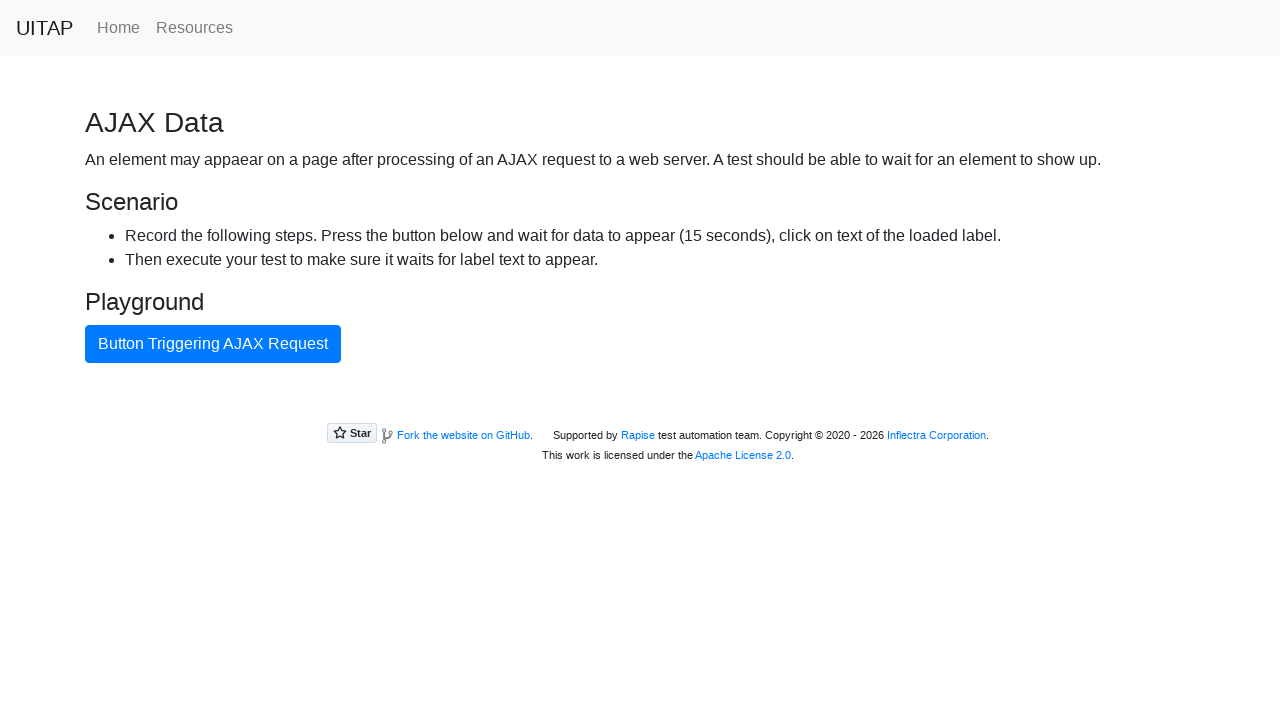

Clicked button to trigger AJAX request at (213, 344) on internal:text="Button Triggering AJAX Request"i
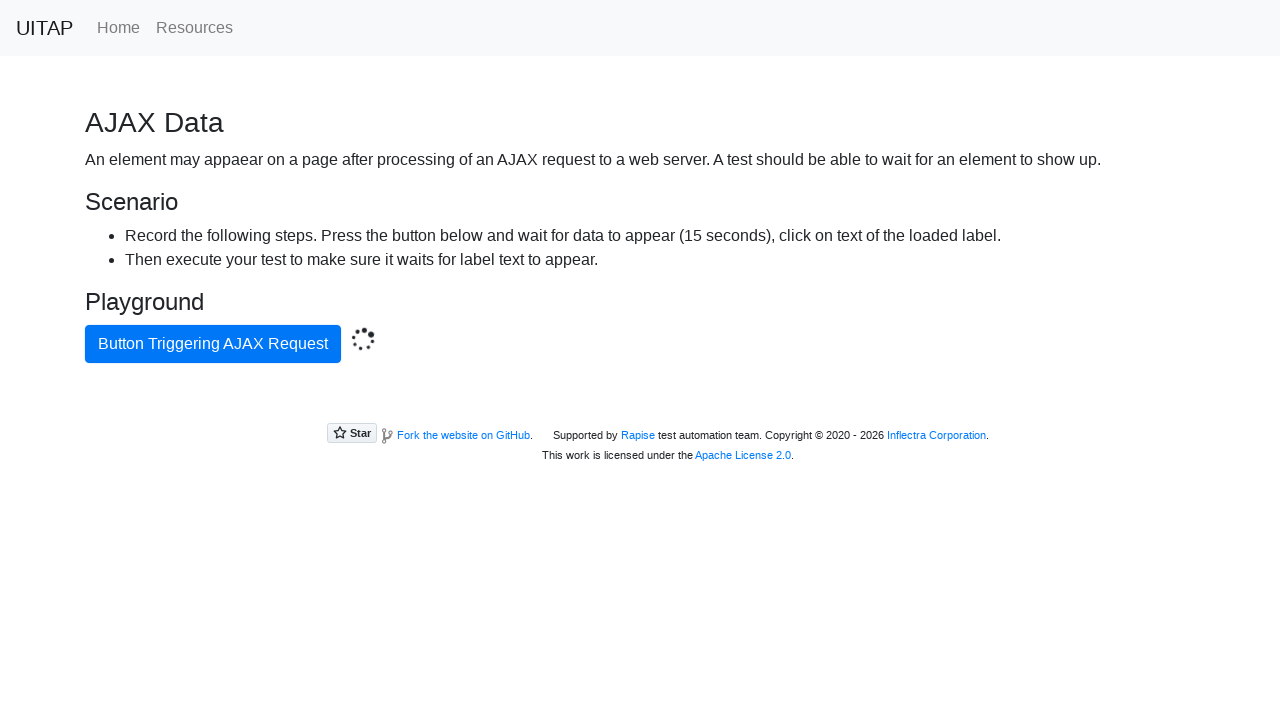

Located success element after AJAX response
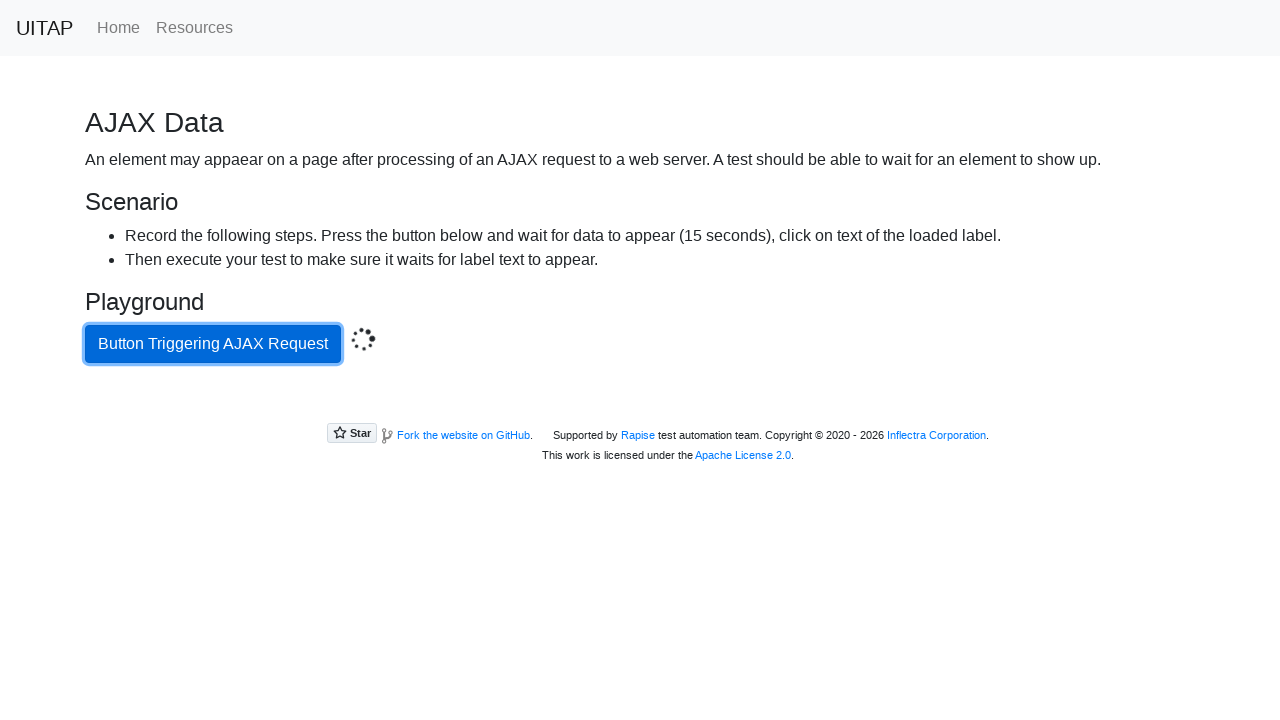

Clicked success element that appeared after AJAX call completed at (640, 405) on .bg-success
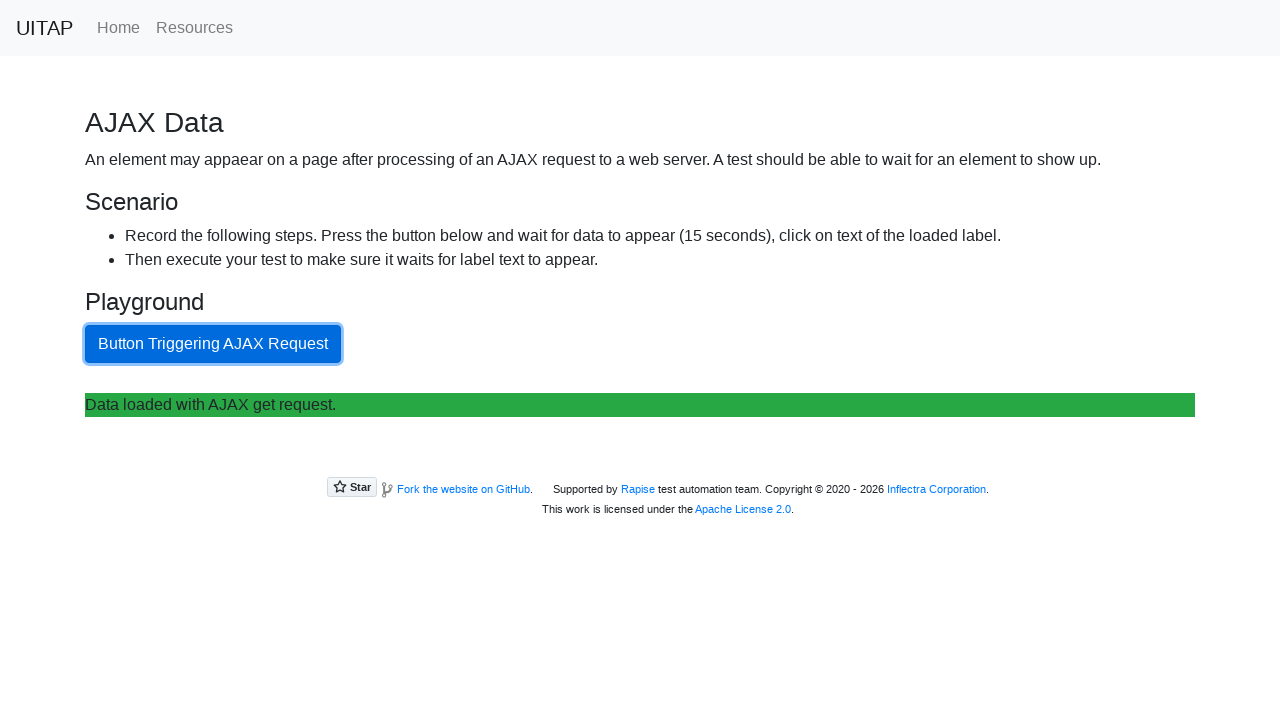

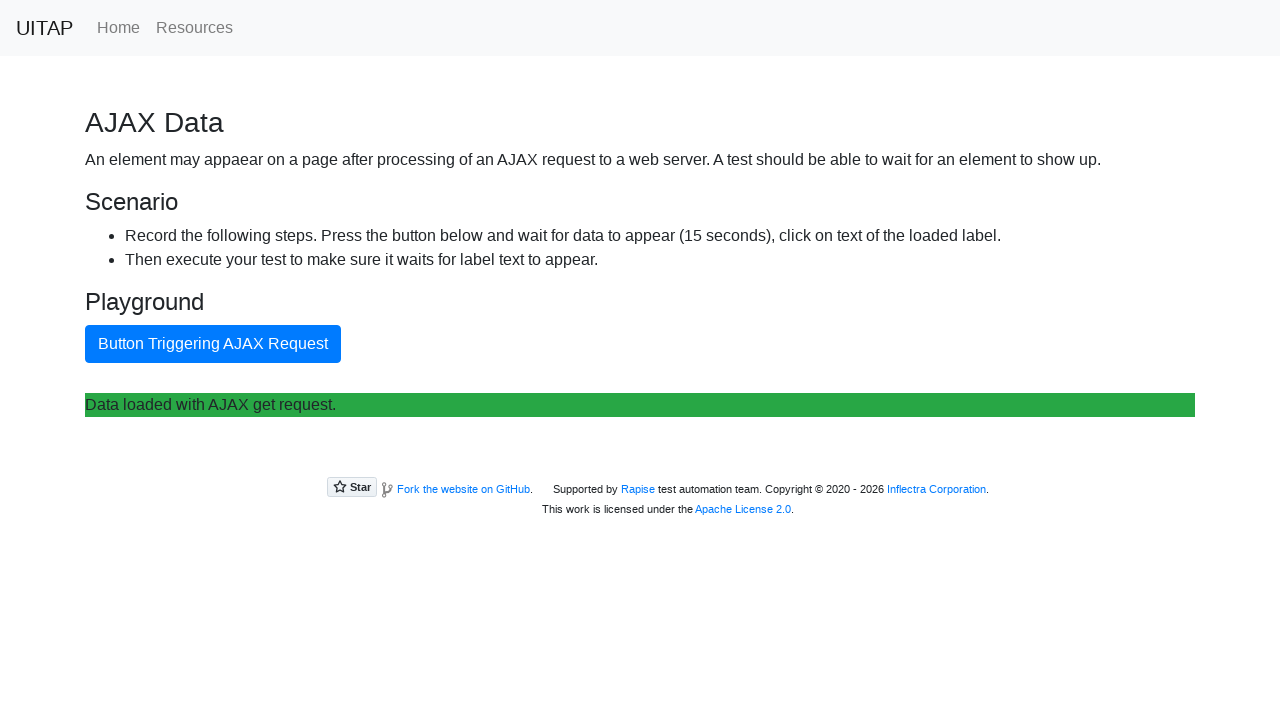